Tests static dropdown selection functionality by selecting options using index, visible text, and value methods

Starting URL: https://rahulshettyacademy.com/dropdownsPractise/

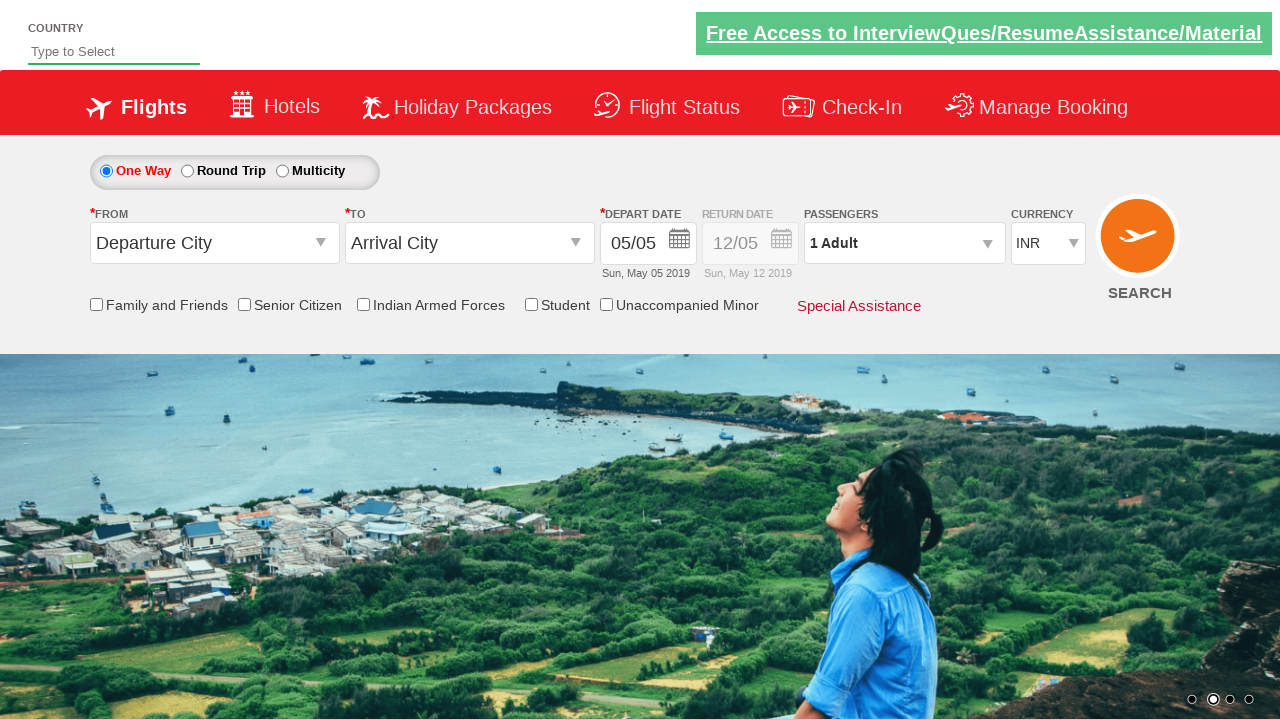

Selected USD currency option by index 3 on #ctl00_mainContent_DropDownListCurrency
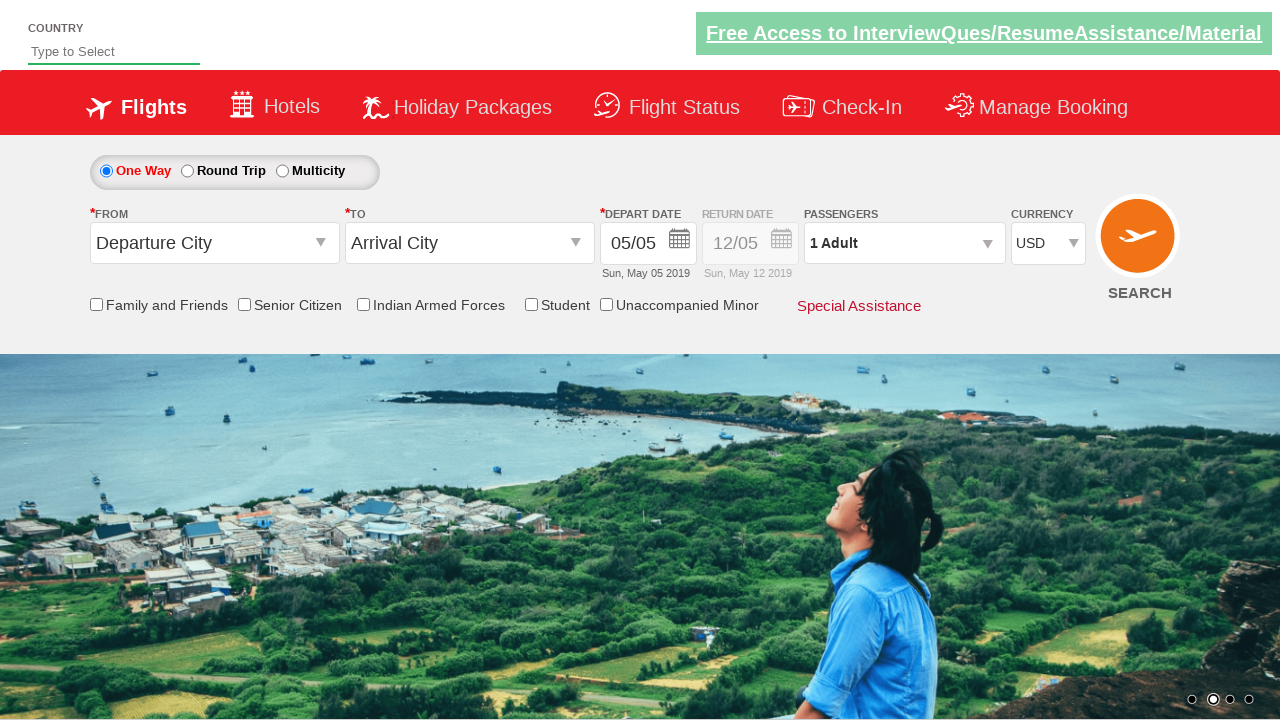

Selected AED currency option by visible text on #ctl00_mainContent_DropDownListCurrency
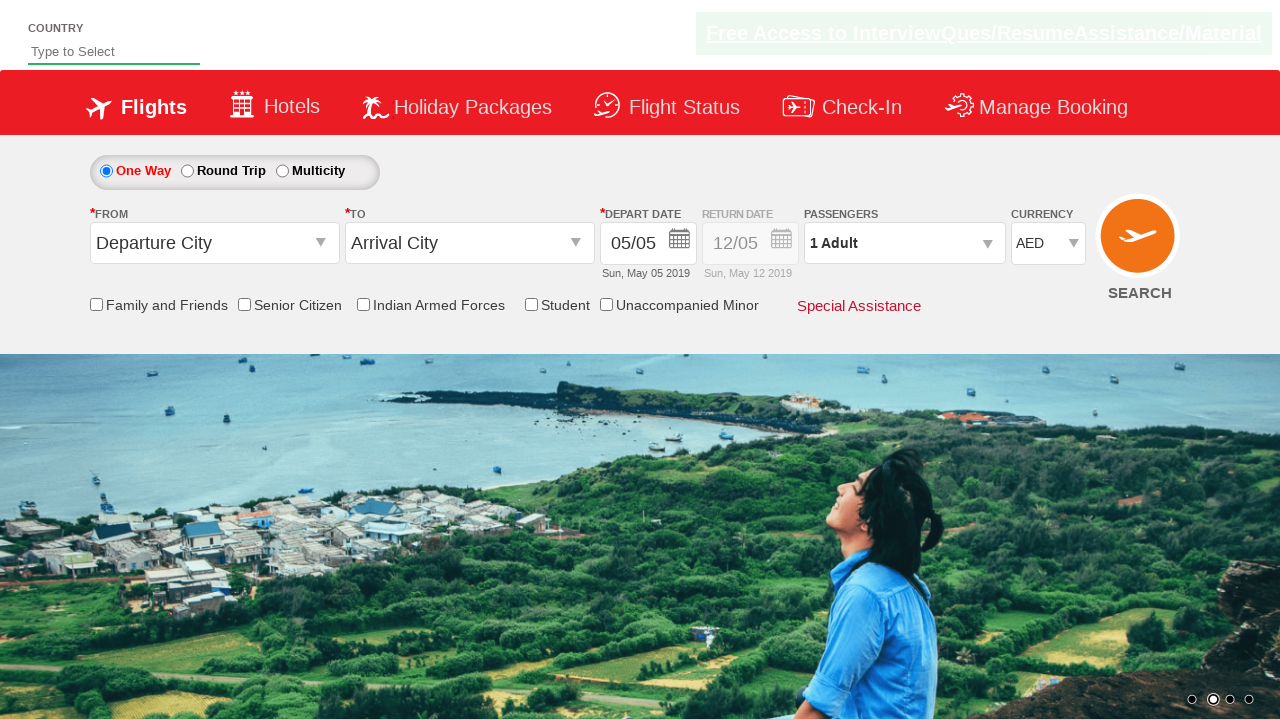

Selected INR currency option by value on #ctl00_mainContent_DropDownListCurrency
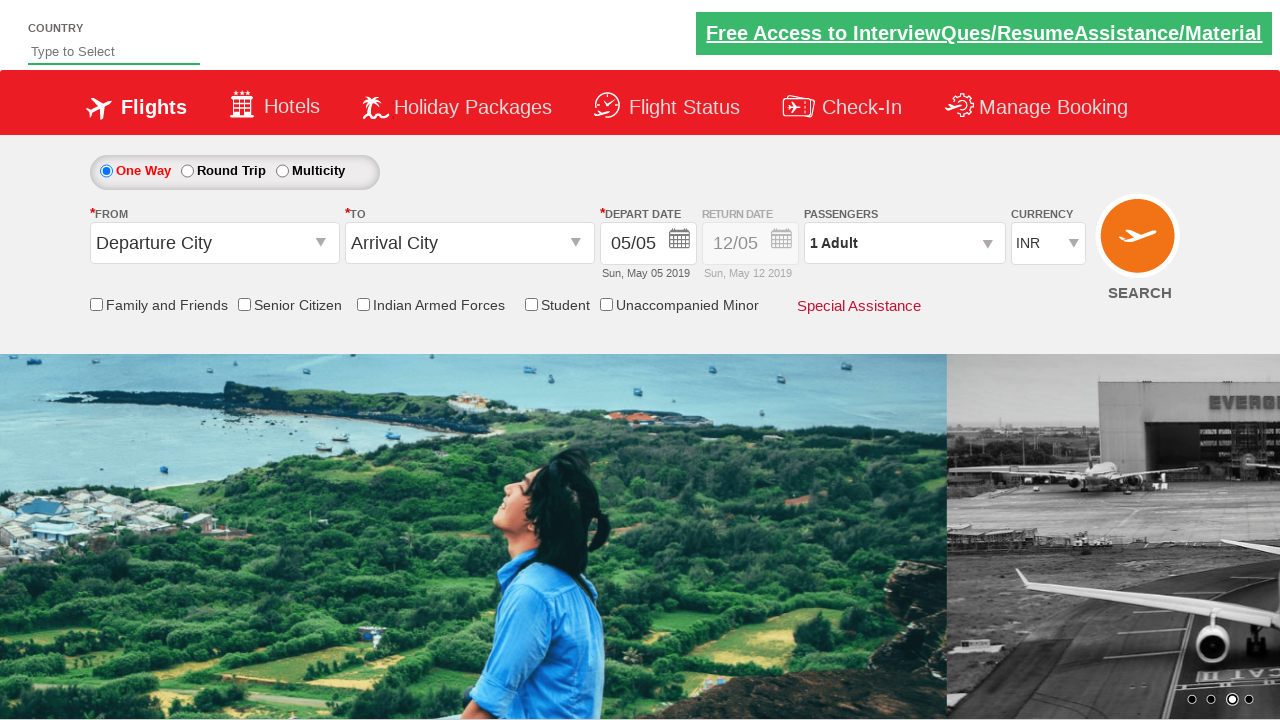

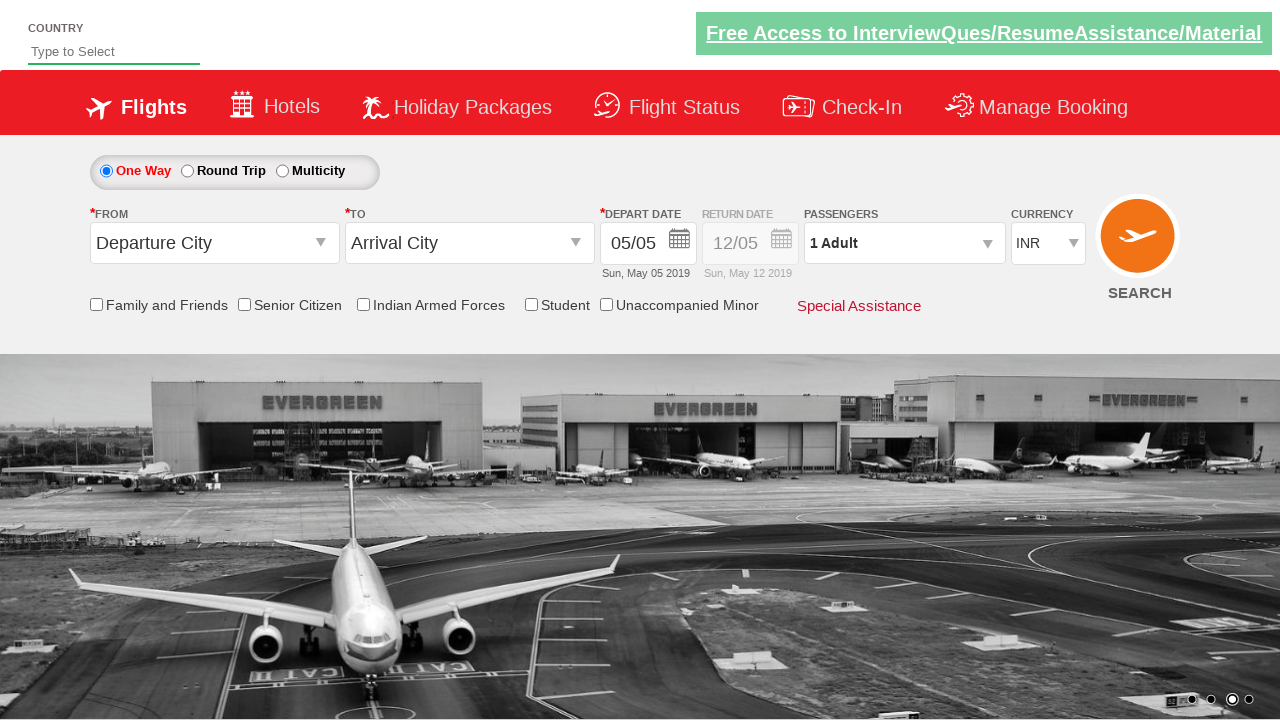